Navigates to the Cursor website homepage. The original test was intended for screenshot functionality but the core automation is simply visiting the page.

Starting URL: https://www.cursor.com

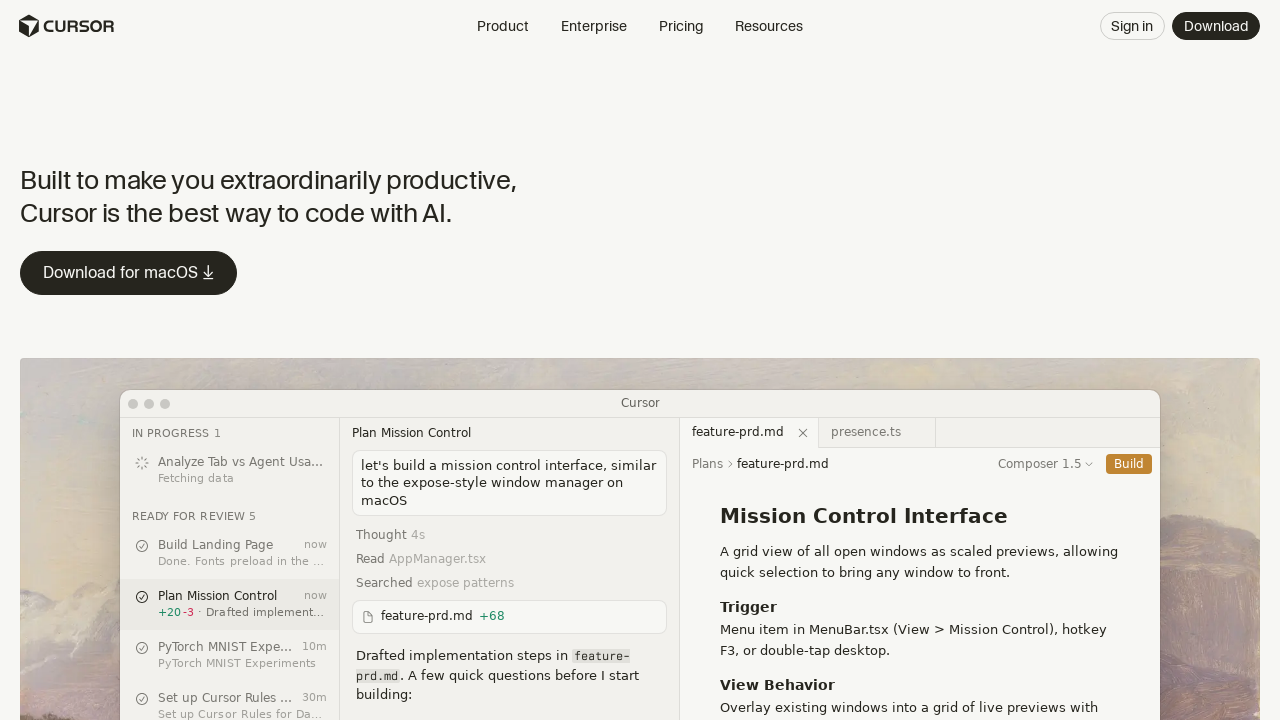

Waited for page to fully load (domcontentloaded state)
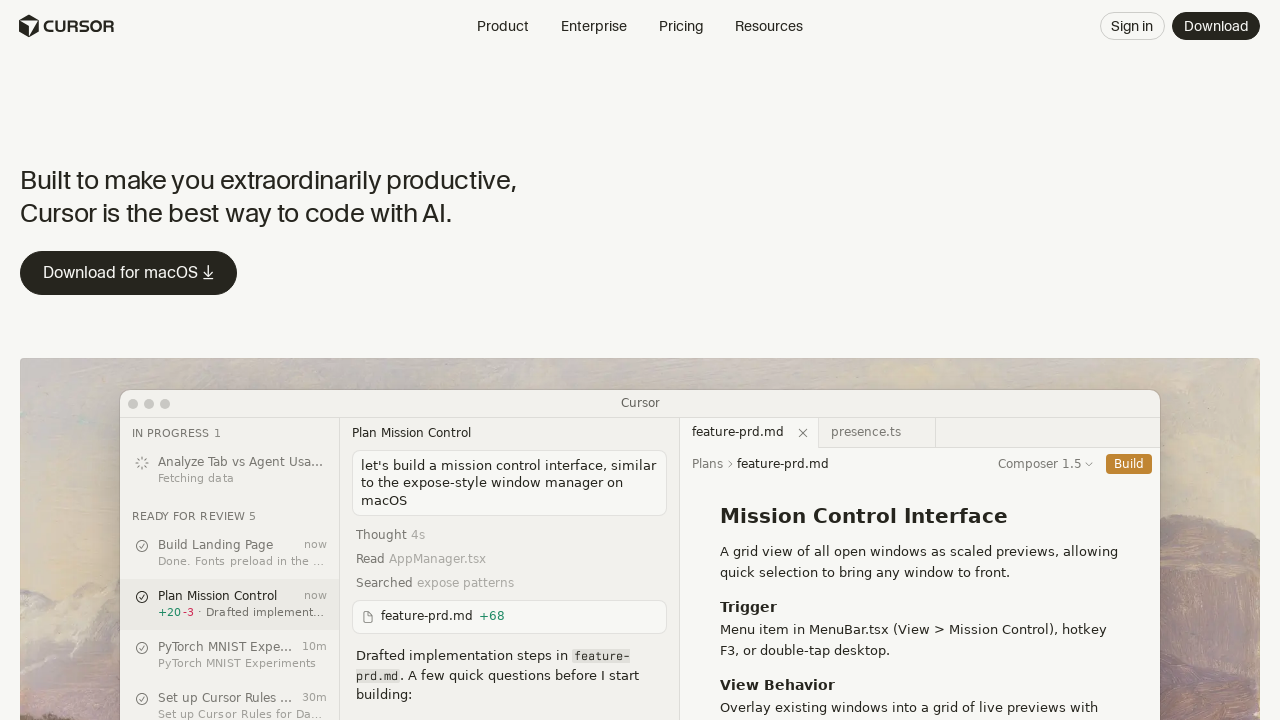

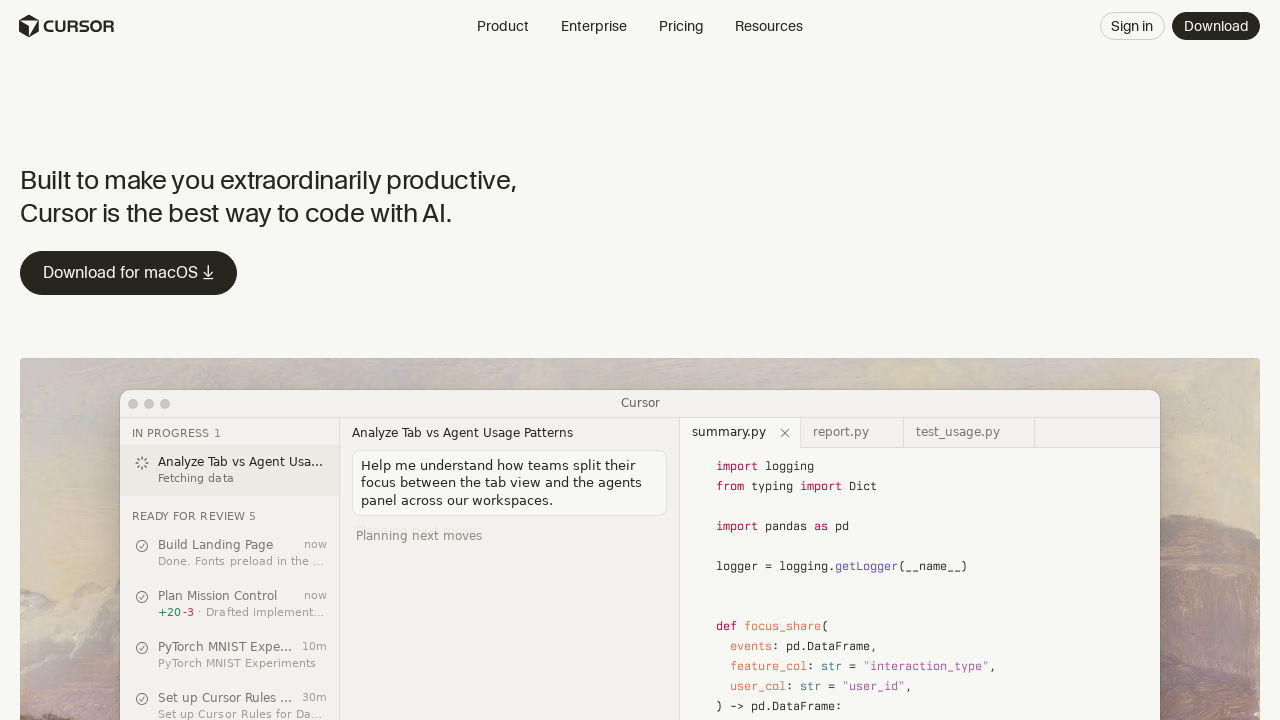